Tests the corporate training demo request form on Edureka website by navigating to the Corporate Training page, opening the demo request form, and filling in contact details including name, company name, designation, email, and phone number.

Starting URL: https://www.edureka.co

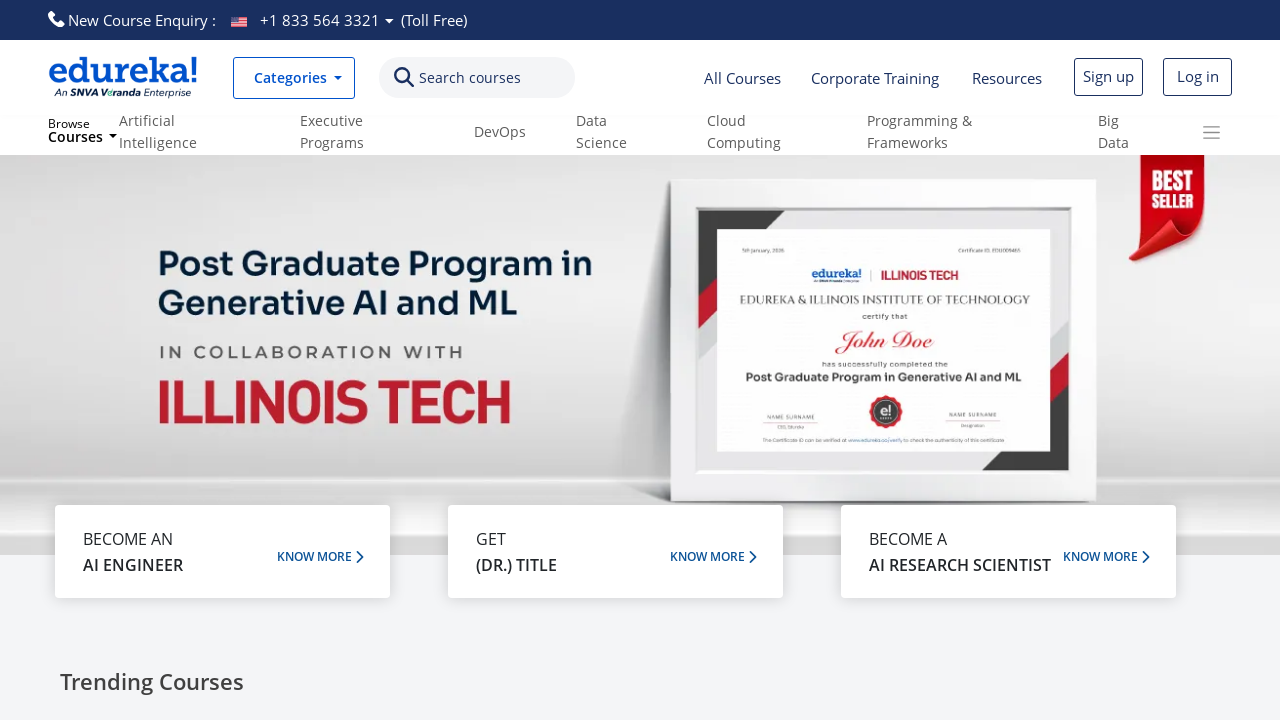

Clicked on Corporate Training link at (875, 78) on text=Corporate Training
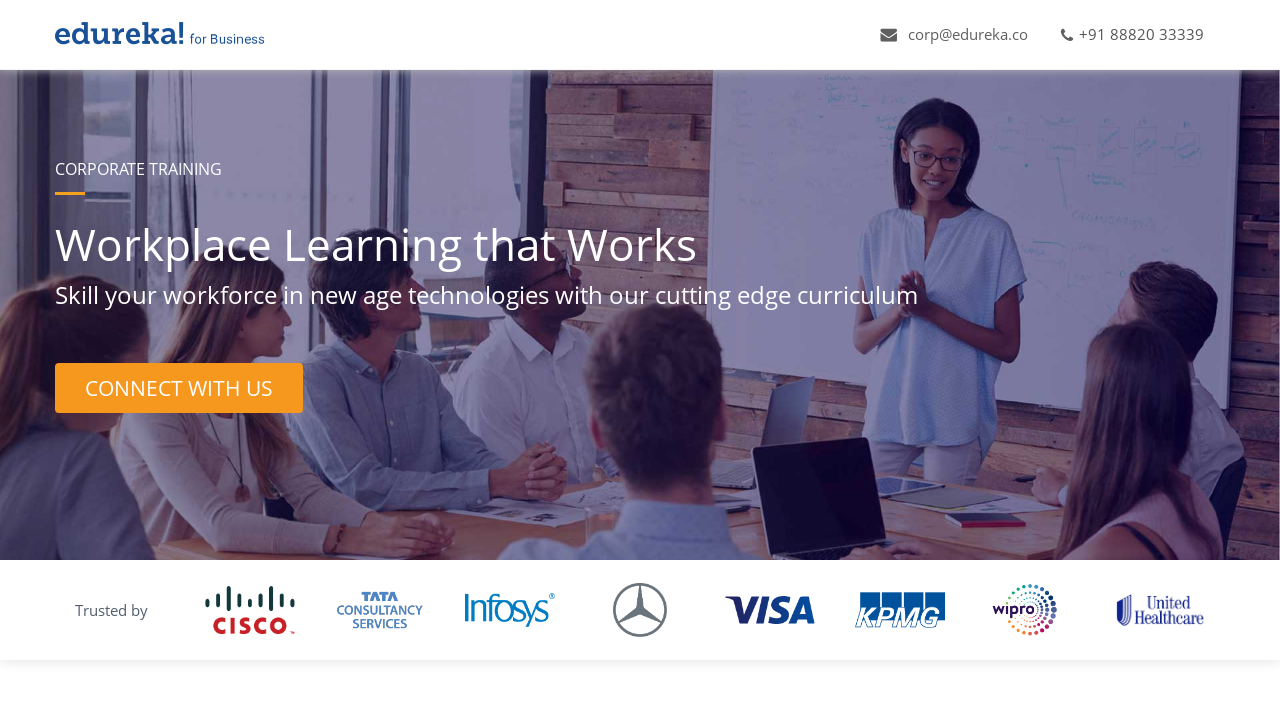

Clicked on demo request button at (179, 388) on button.trackButton.demo-req-btn.ga_corp_info
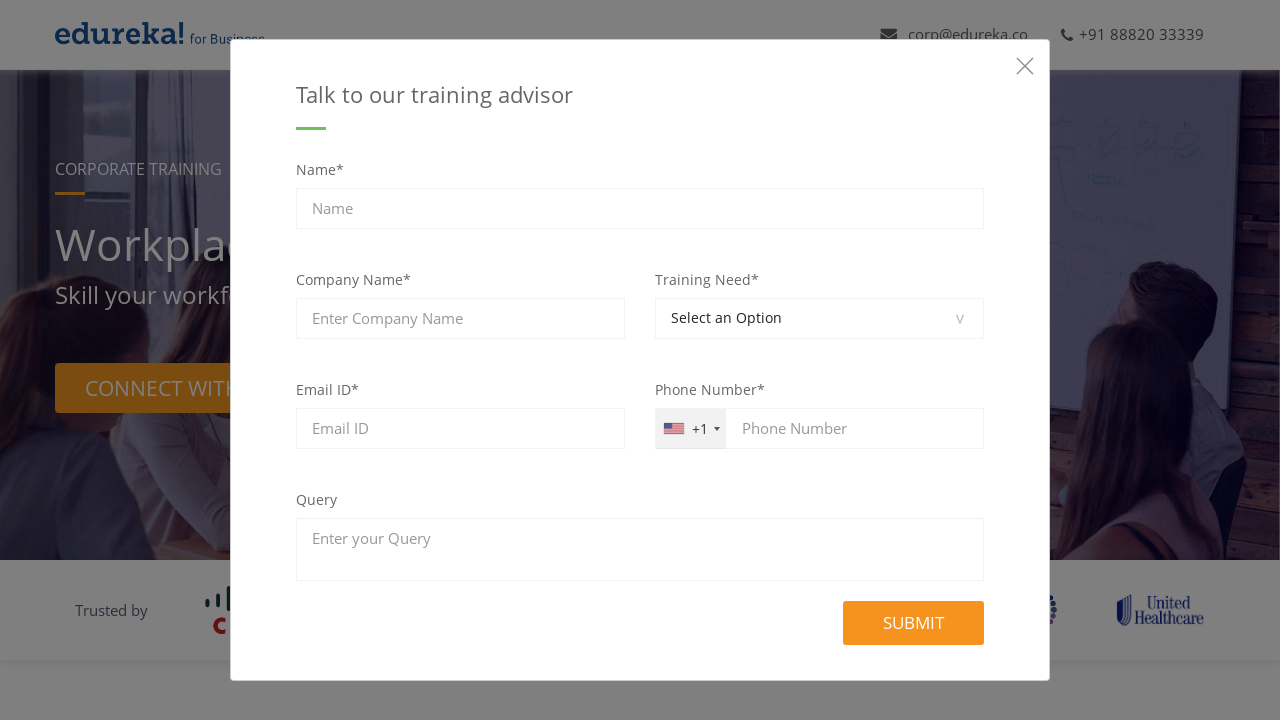

Waited for form to load (3 seconds)
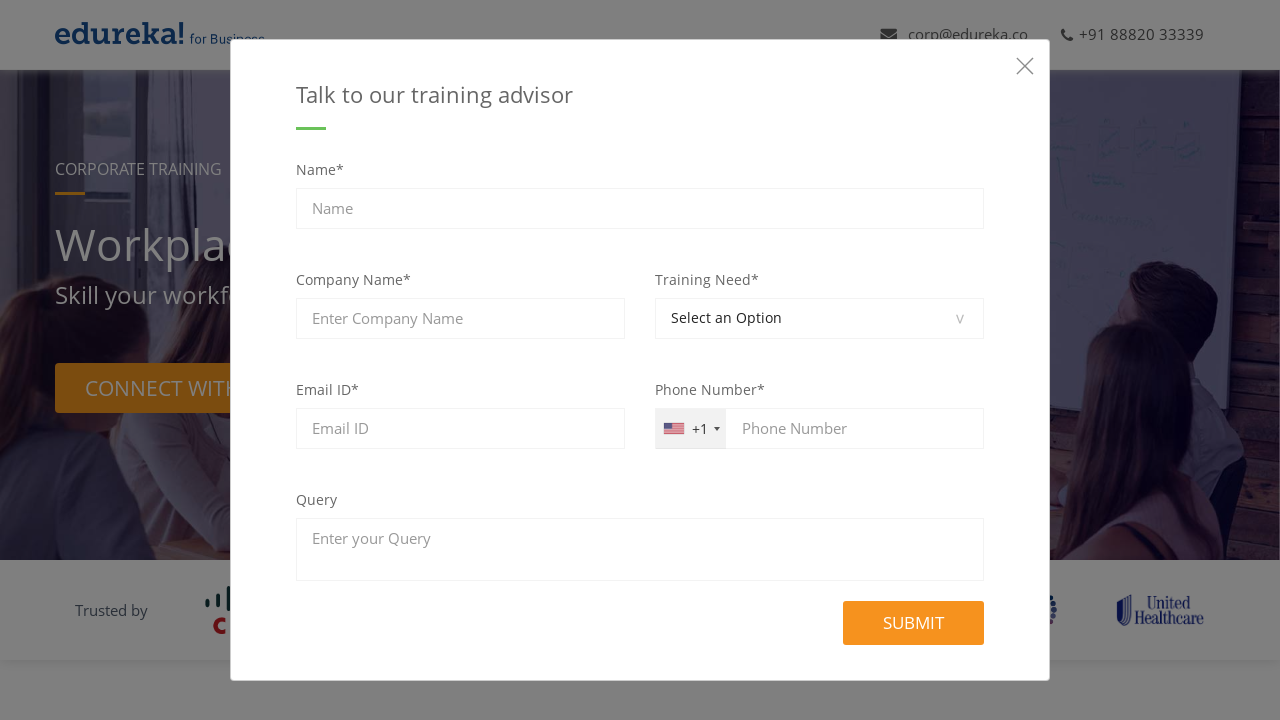

Filled in name field with 'Mayuri' on (//input[@aria-required='true'])[7]
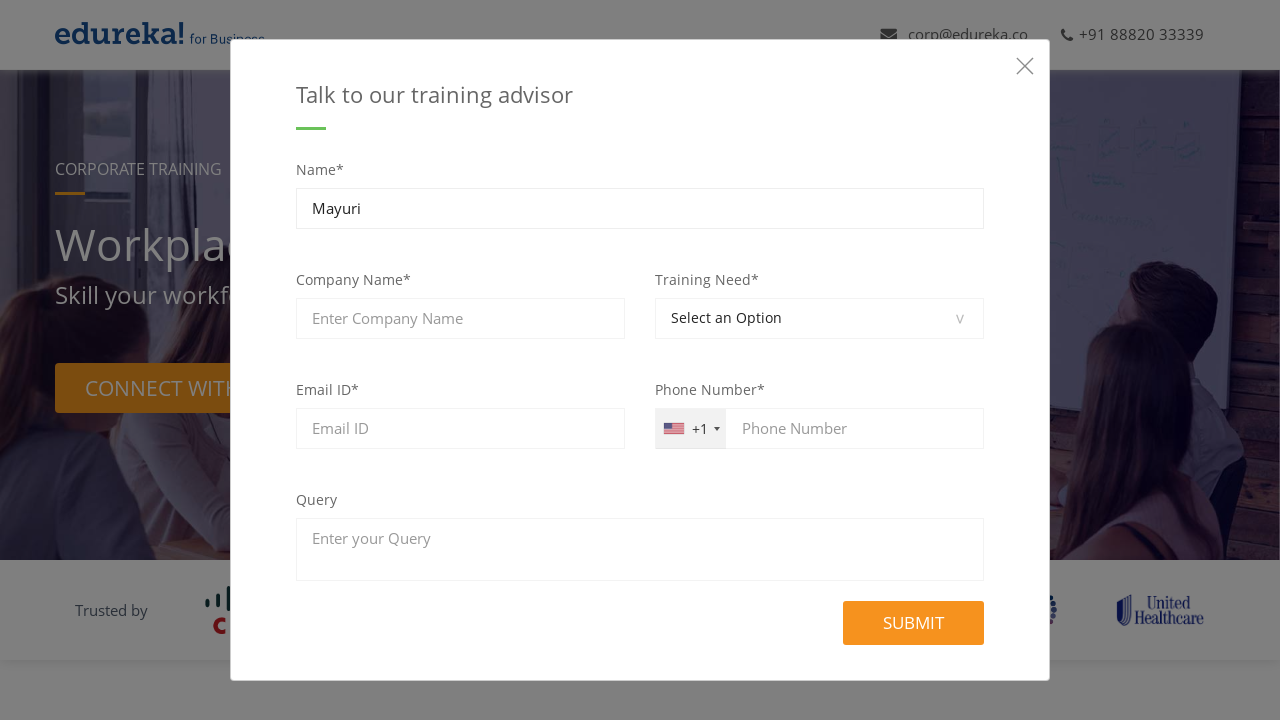

Filled in company name field with 'TechCorp Solutions' on (//input[@placeholder='Enter Company Name'])[3]
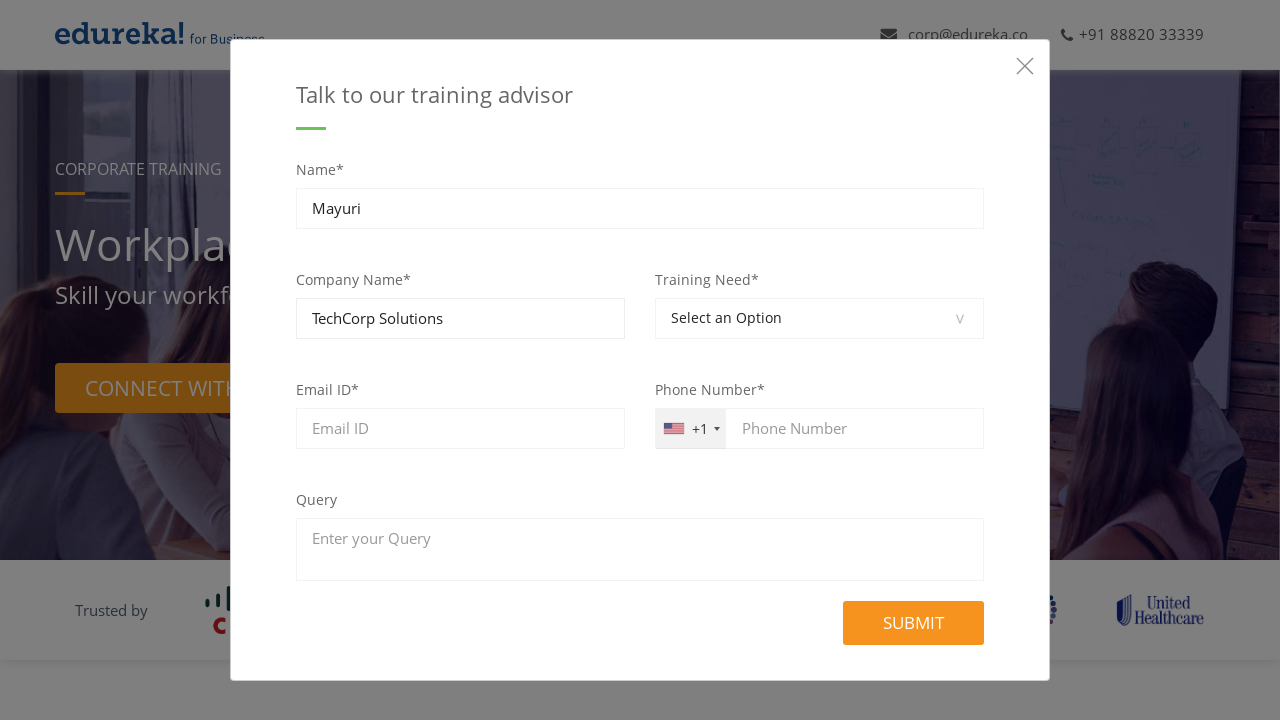

Waited for dropdown to be ready (1 second)
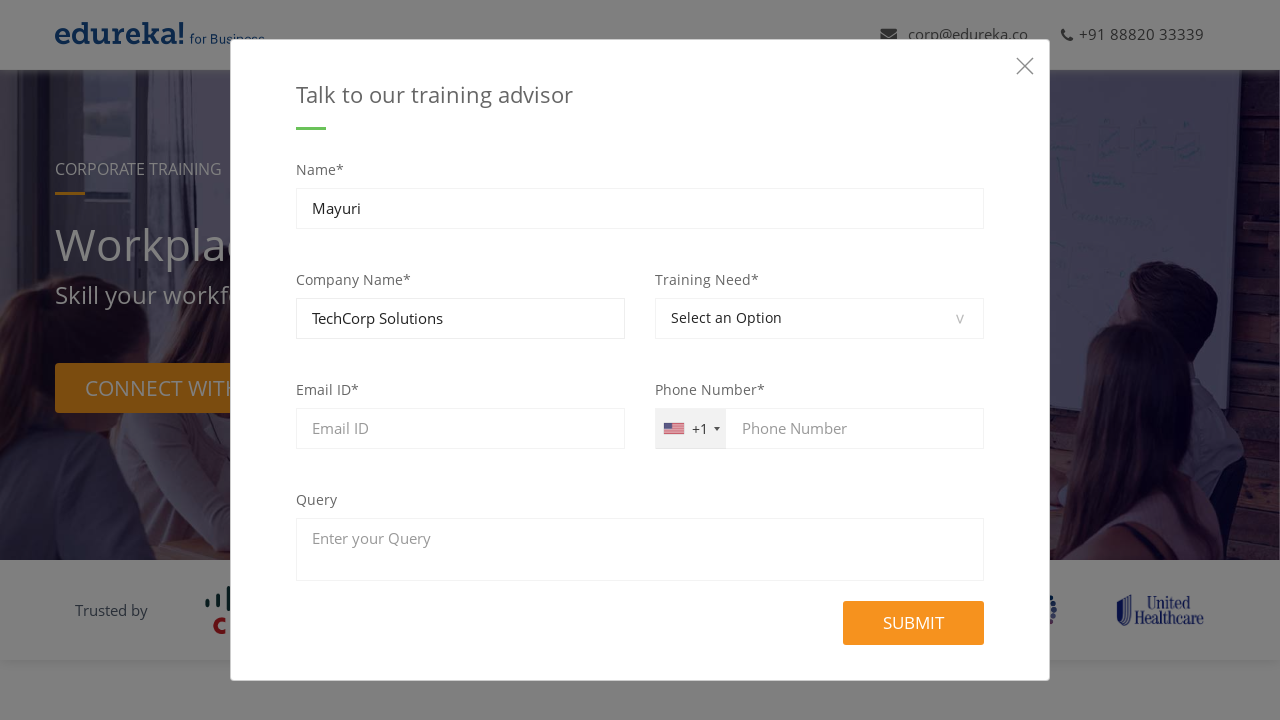

Selected designation/job role from dropdown (index 2) on (//select[@class='form-control required'])[3]
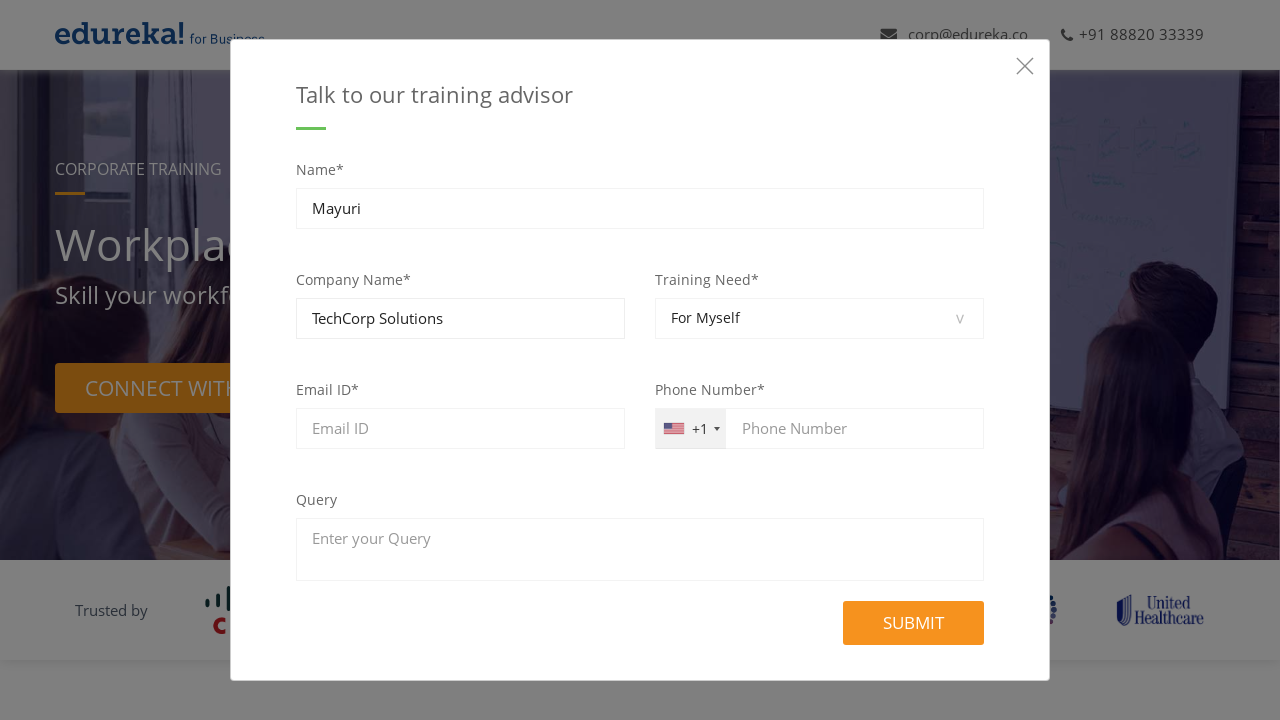

Filled in email field with 'mayuri.pawar@techcorp.com' on (//input[@class='form-control'])[8]
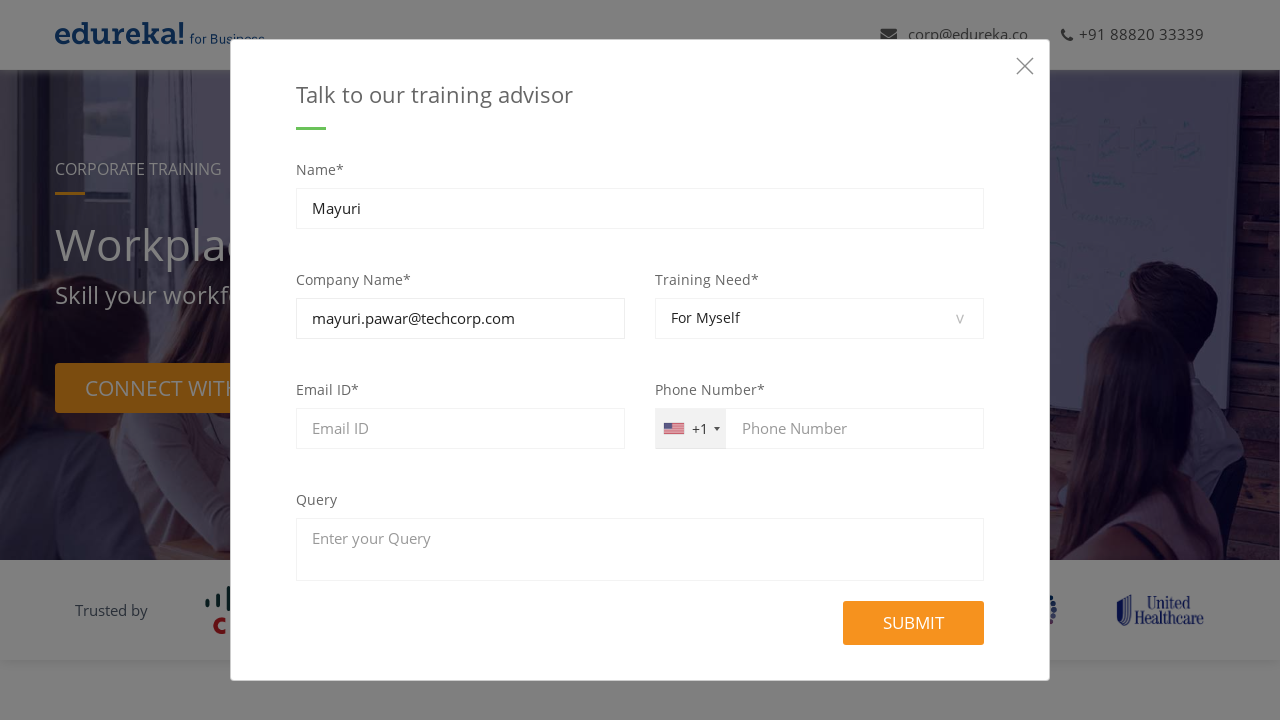

Filled in phone number field with '9876543210' on (//input[@class='form-control required corpnumval'])[3]
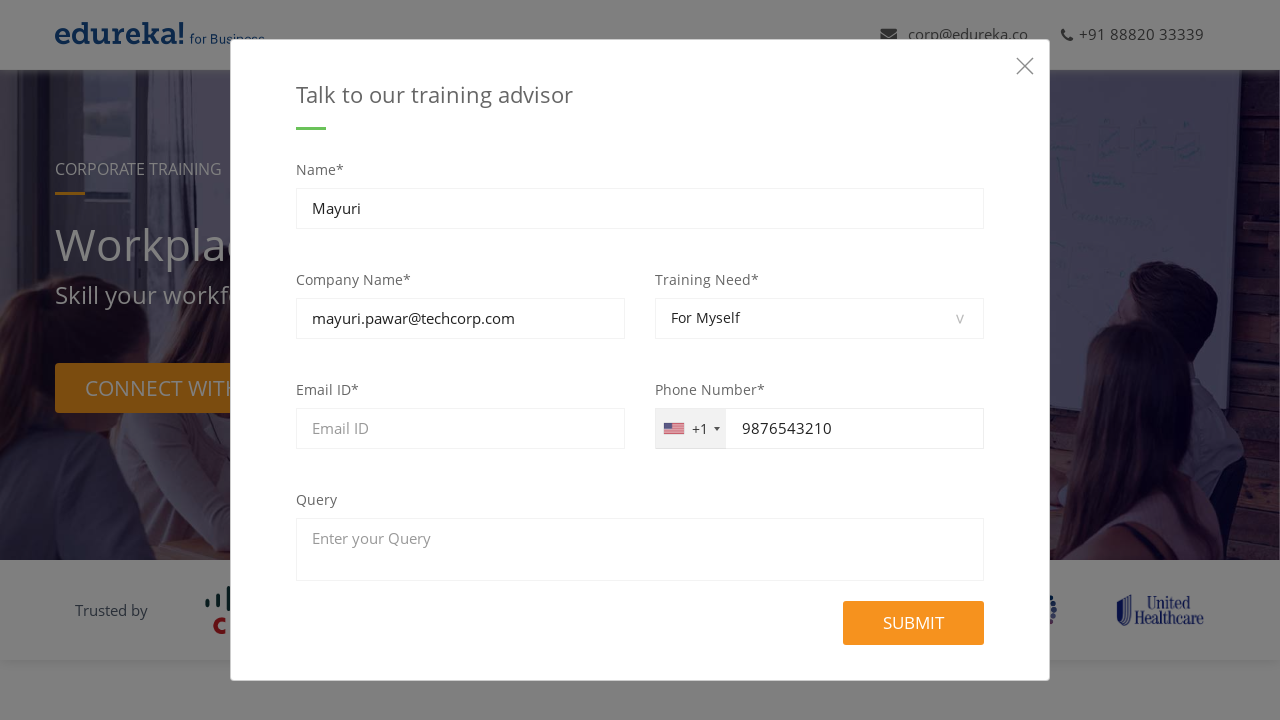

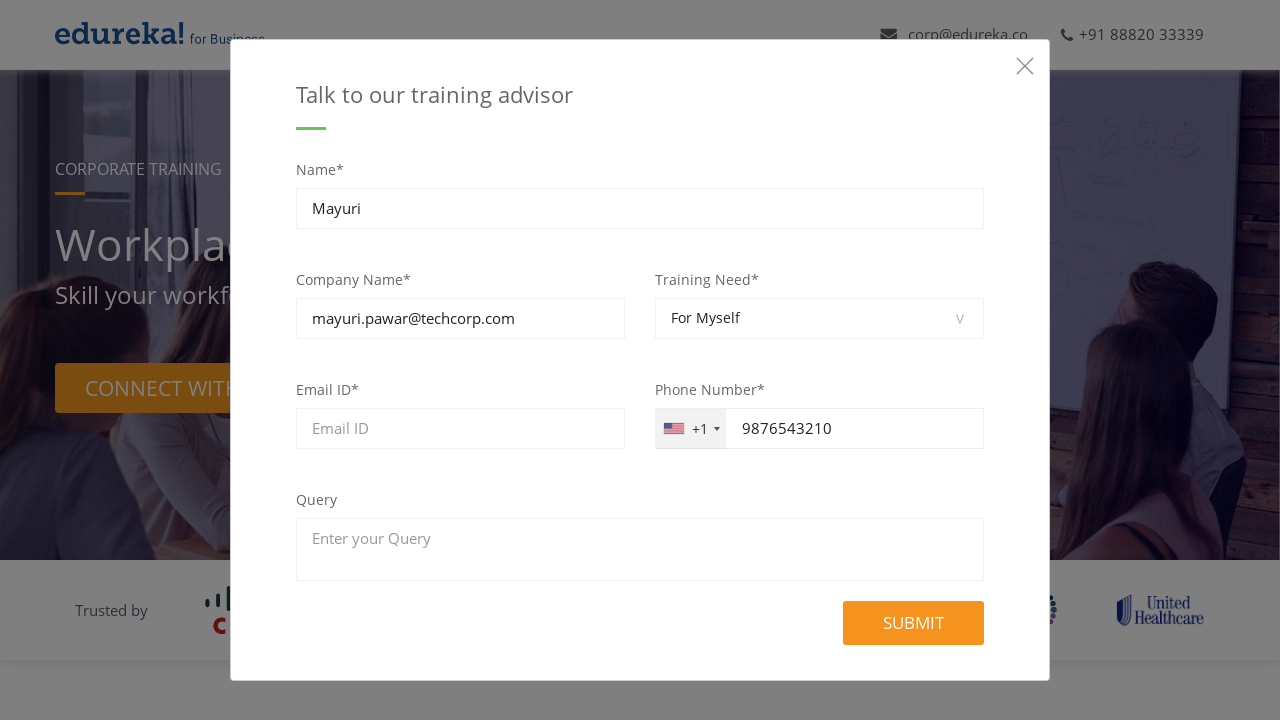